Tests custom jQuery dropdown selection by clicking to open the dropdown and selecting various numeric values (5, 15, 19, 3), verifying each selection is displayed correctly

Starting URL: https://jqueryui.com/resources/demos/selectmenu/default.html

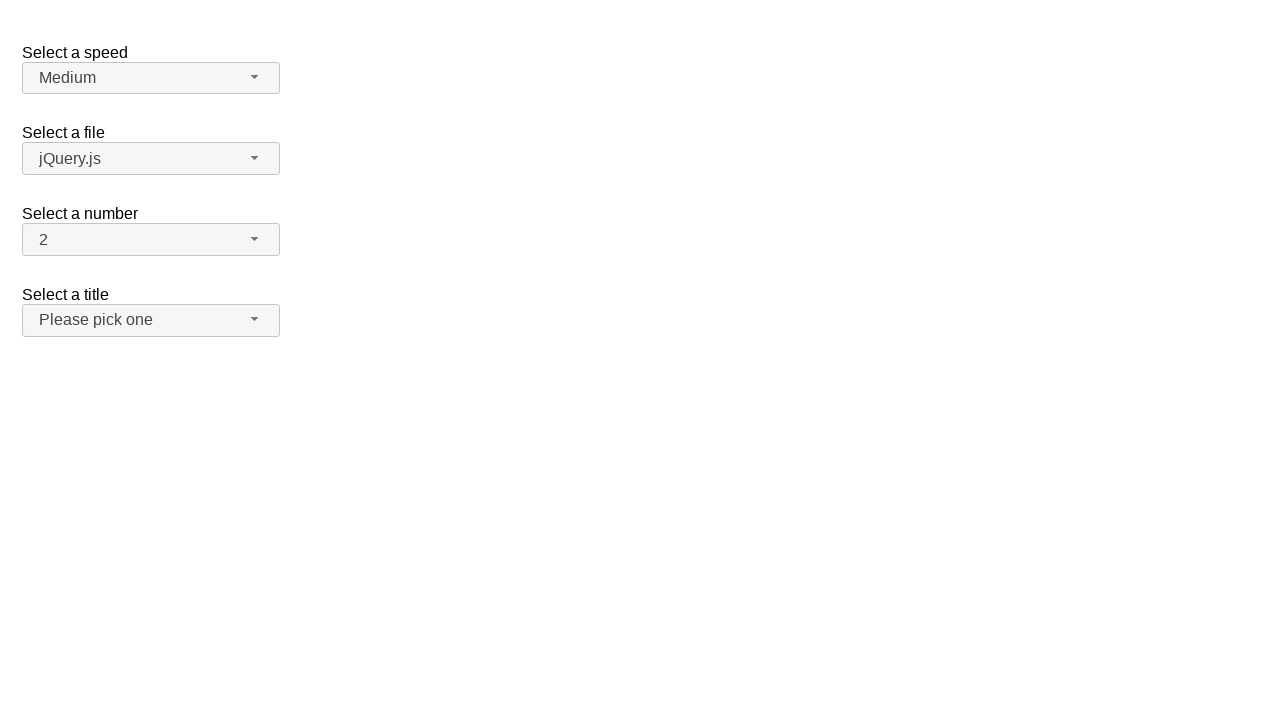

Clicked dropdown icon to open the menu at (255, 239) on span#number-button > span.ui-selectmenu-icon
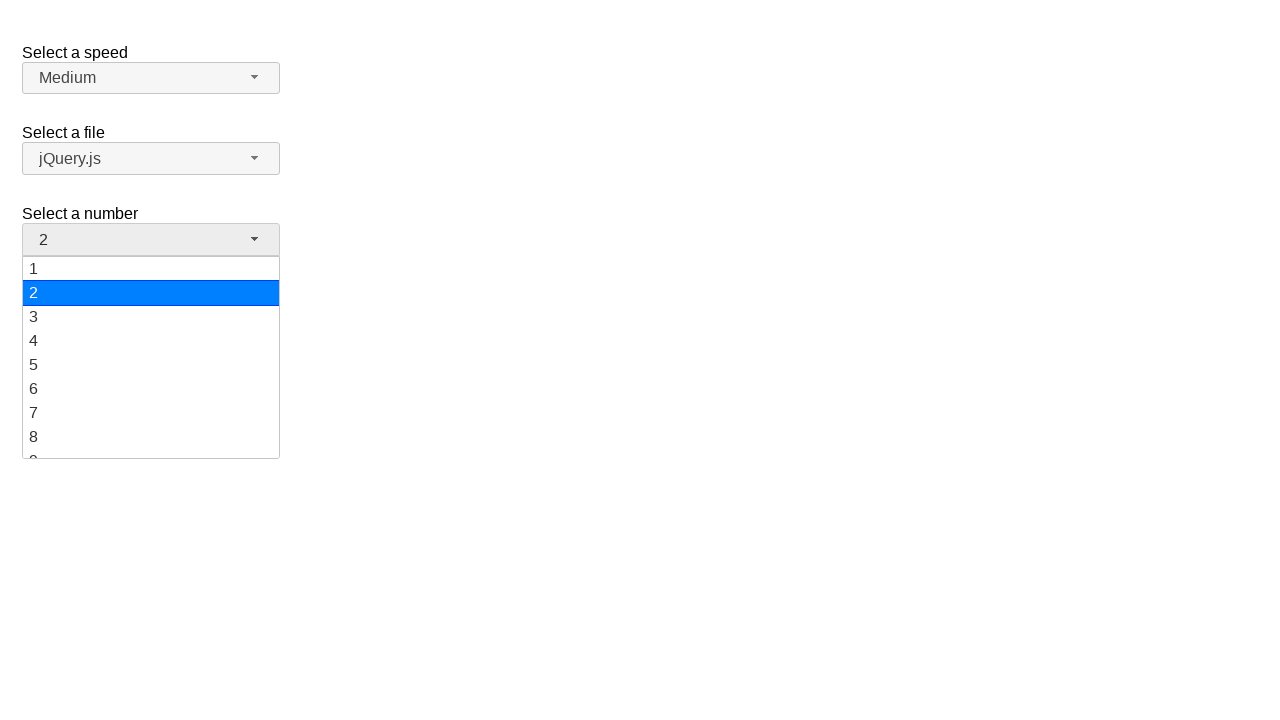

Dropdown menu loaded
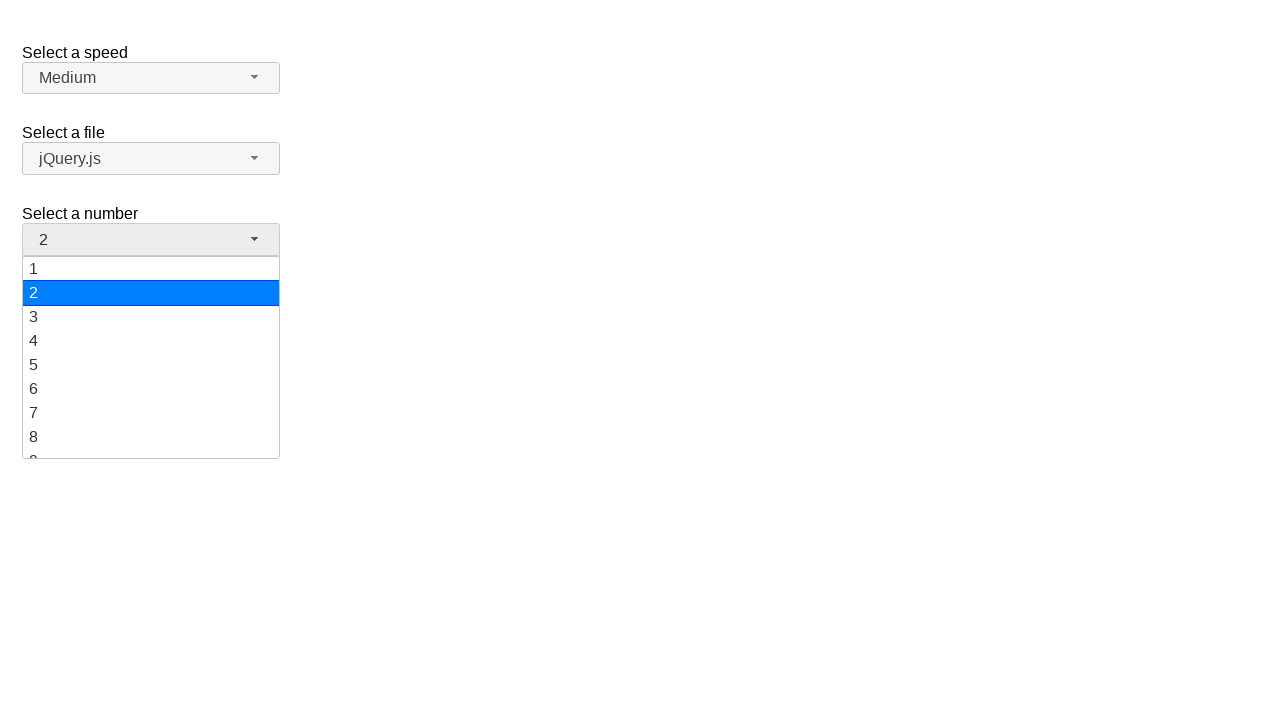

Selected value '5' from dropdown at (151, 365) on ul#number-menu div:has-text('5')
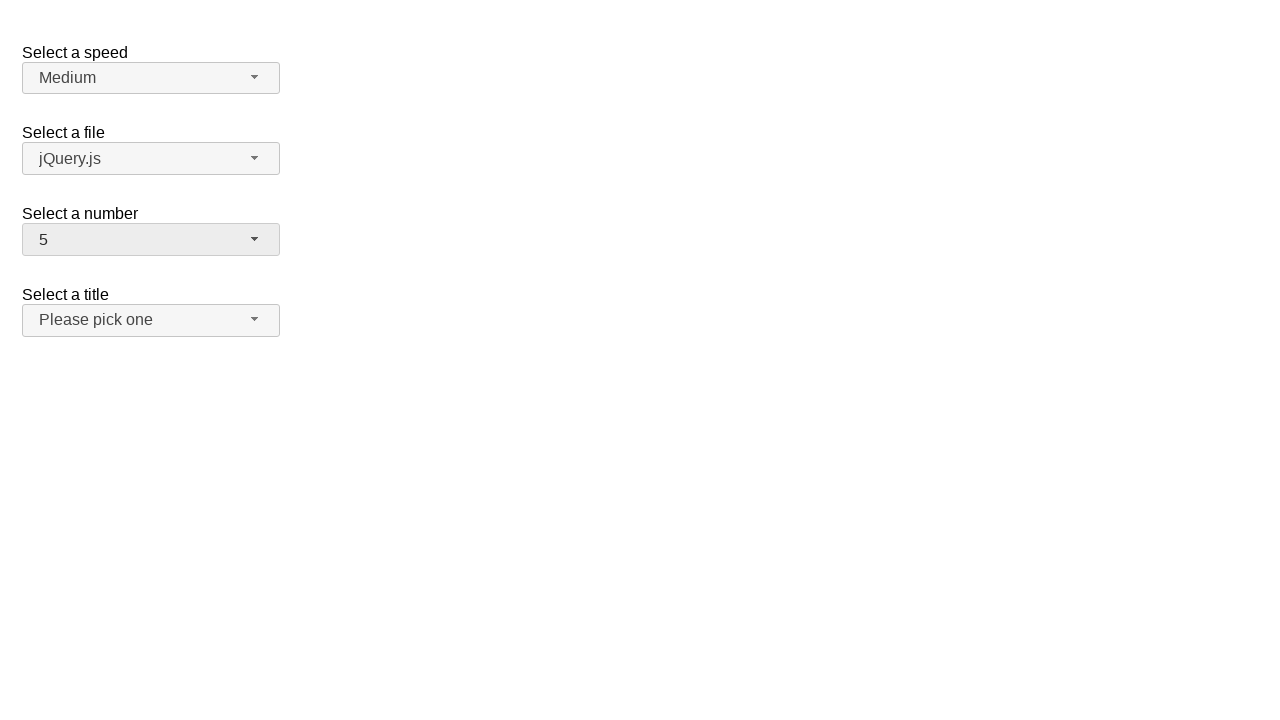

Verified that '5' is displayed in the dropdown
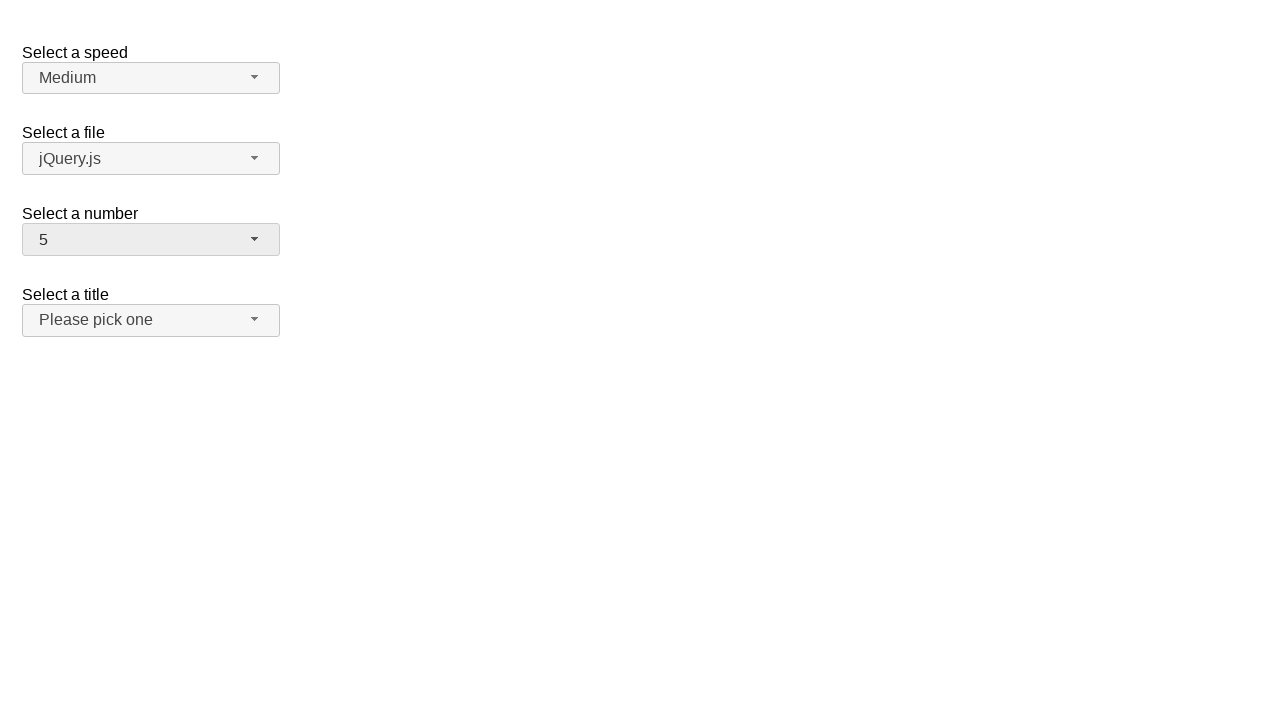

Clicked dropdown icon to open the menu at (255, 239) on span#number-button > span.ui-selectmenu-icon
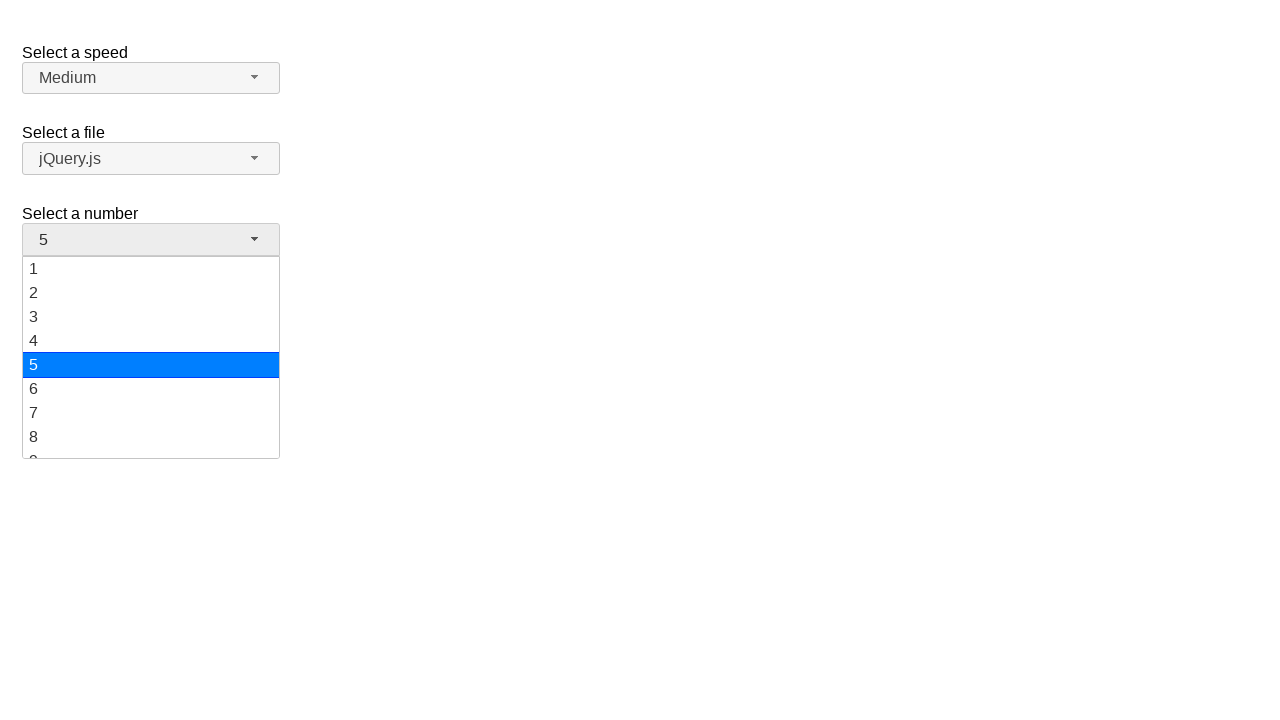

Dropdown menu loaded
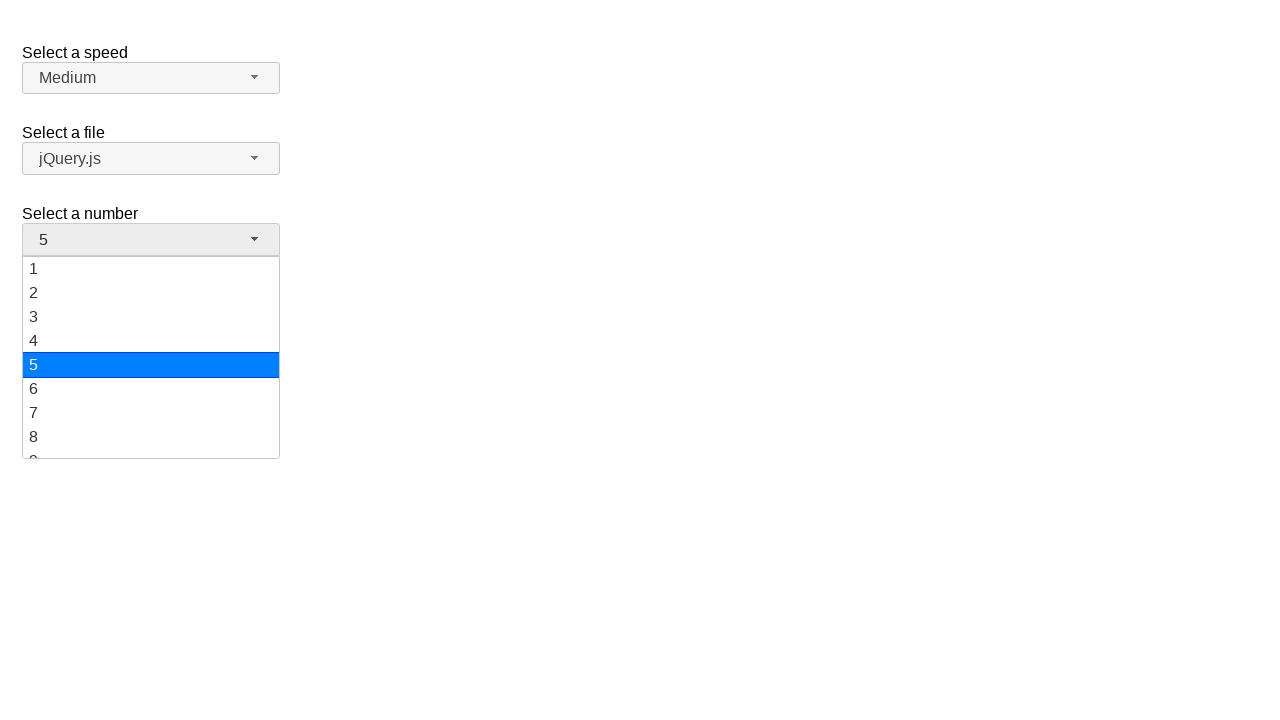

Selected value '15' from dropdown at (151, 357) on ul#number-menu div:has-text('15')
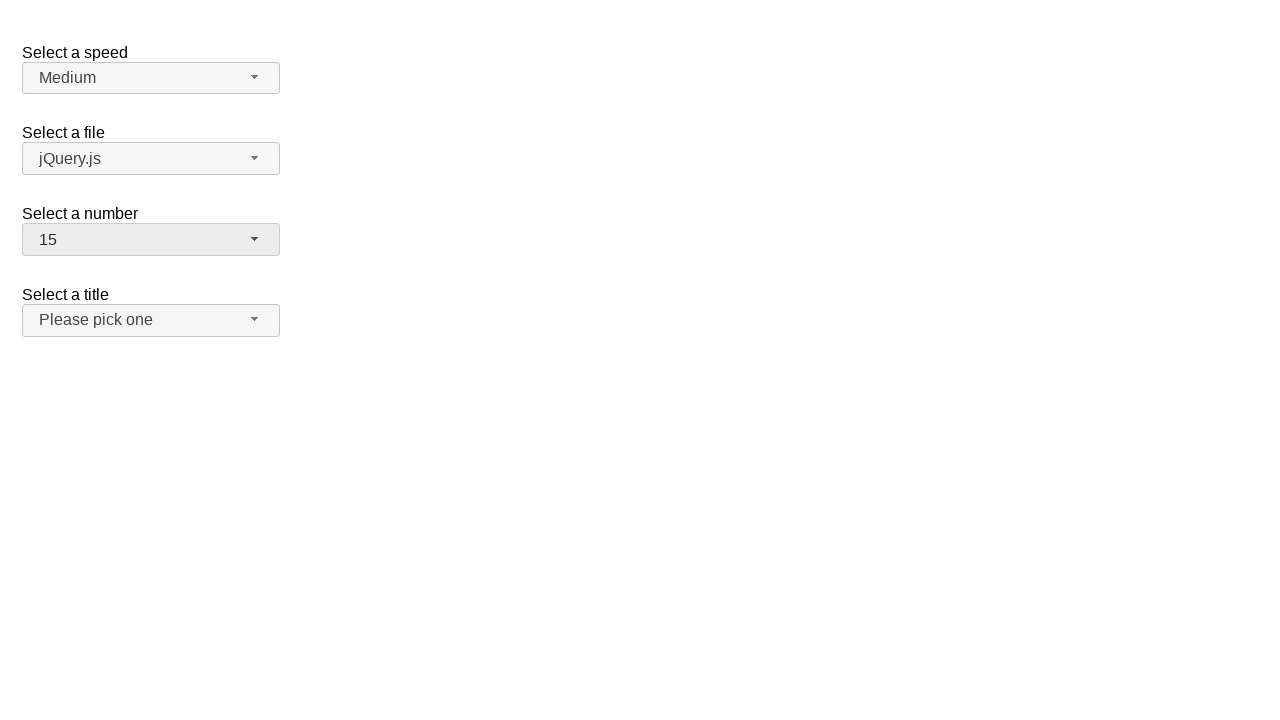

Verified that '15' is displayed in the dropdown
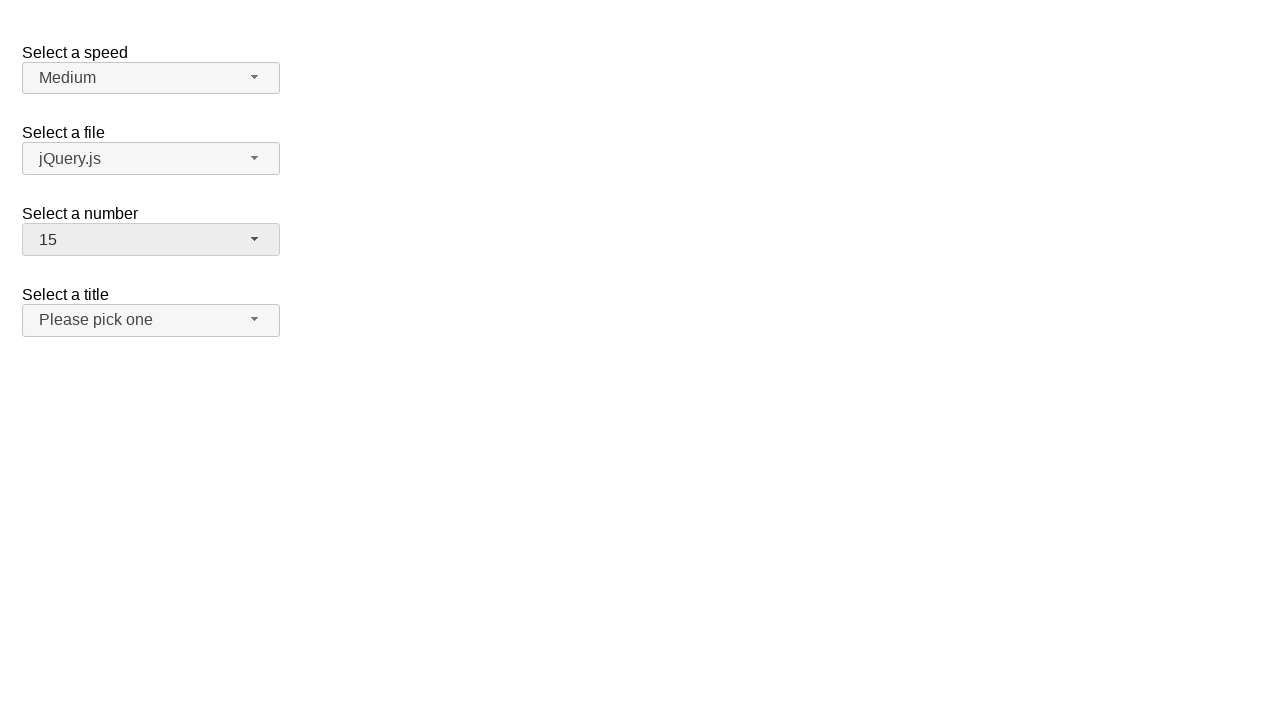

Clicked dropdown icon to open the menu at (255, 239) on span#number-button > span.ui-selectmenu-icon
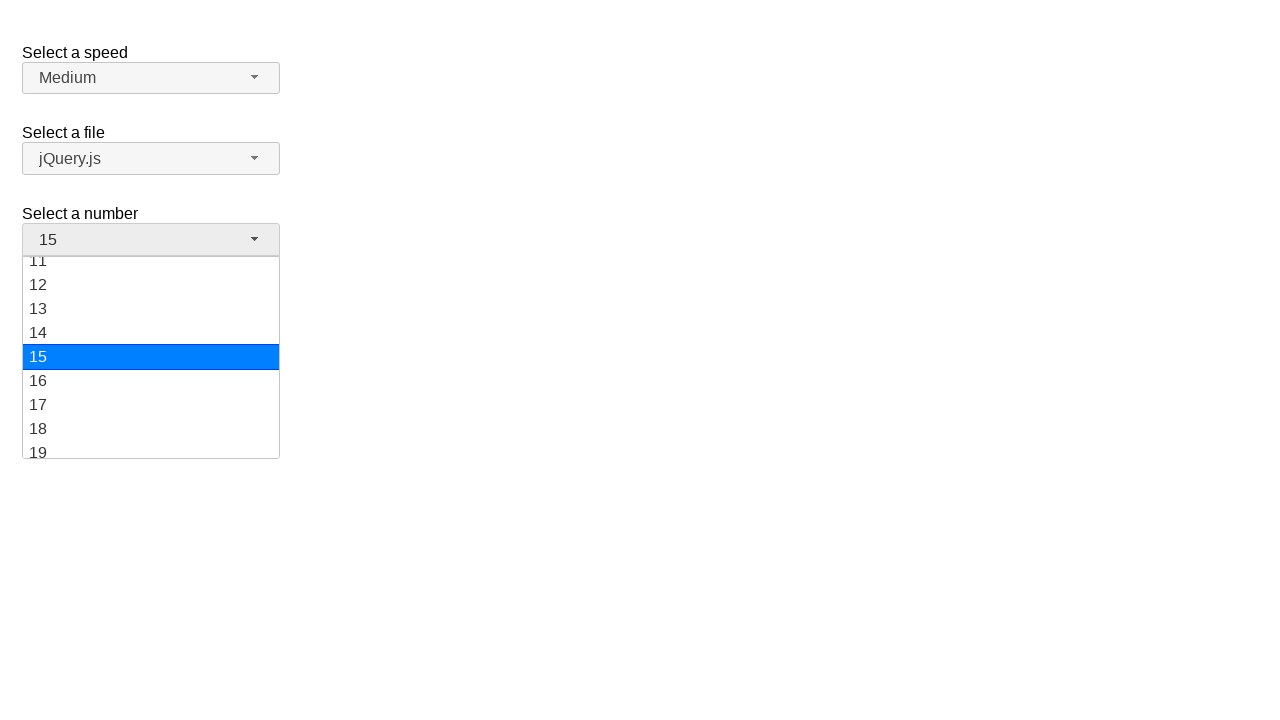

Dropdown menu loaded
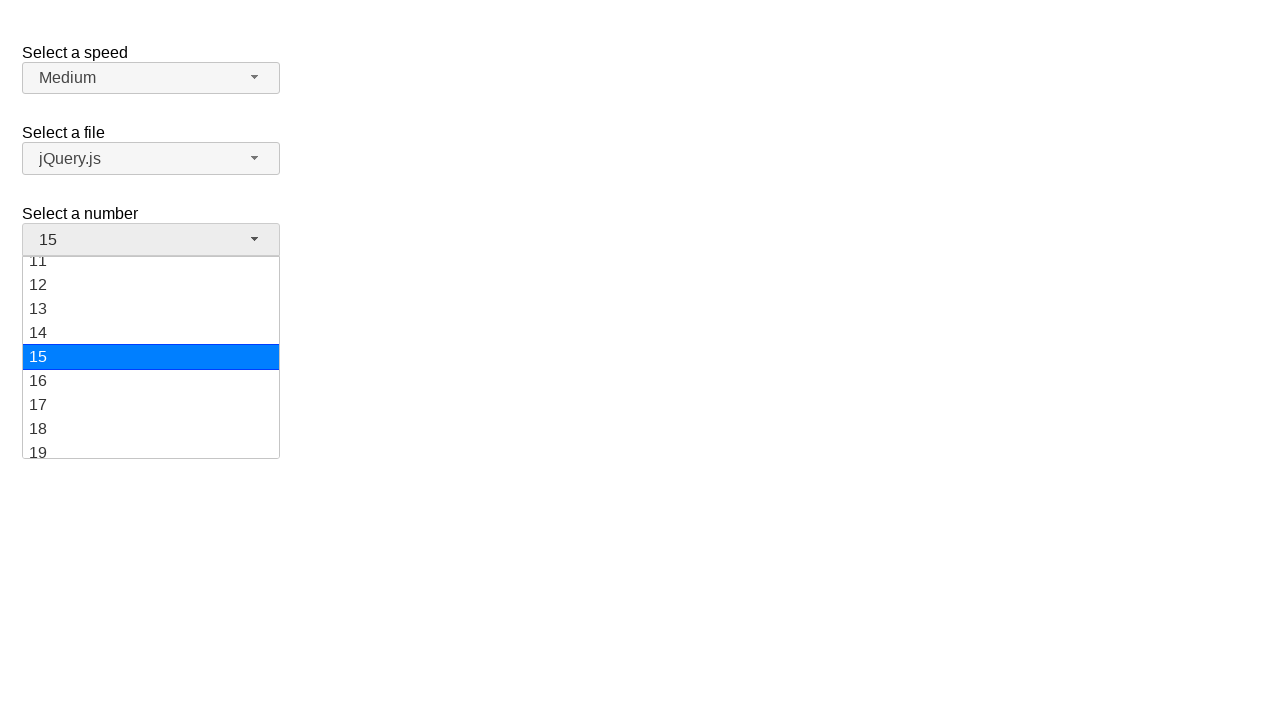

Selected value '19' from dropdown at (151, 446) on ul#number-menu div:has-text('19')
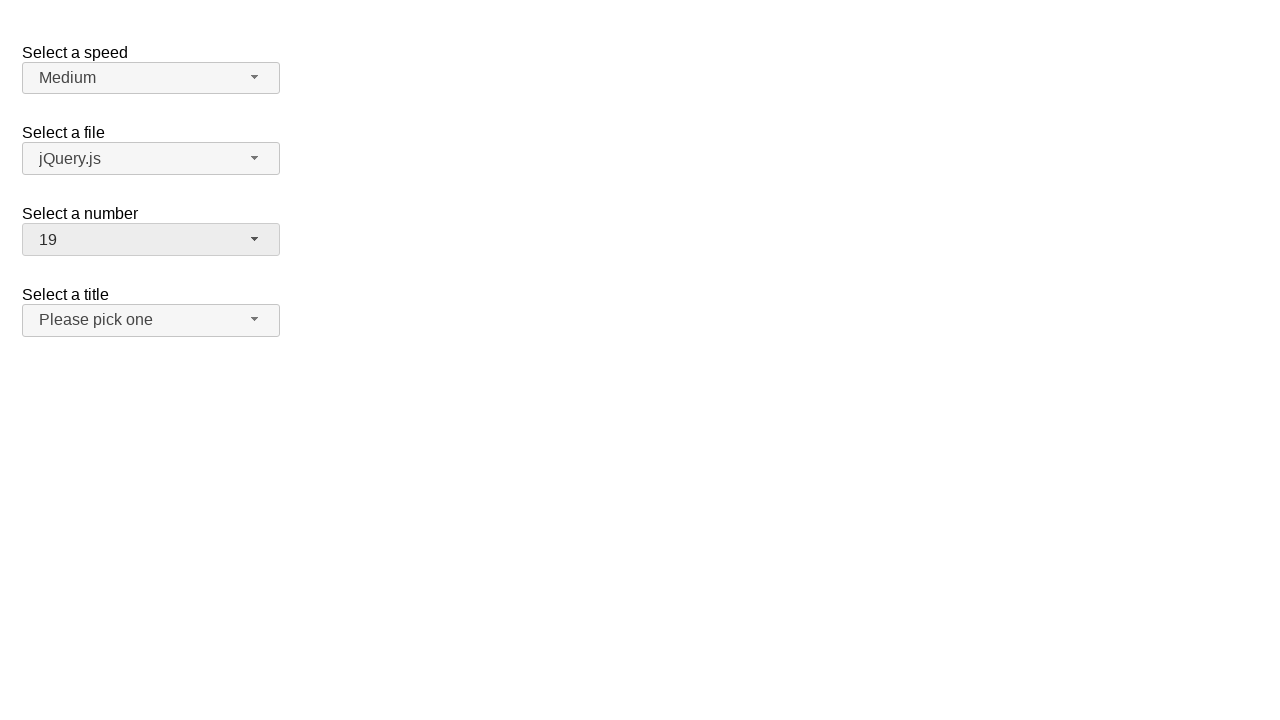

Verified that '19' is displayed in the dropdown
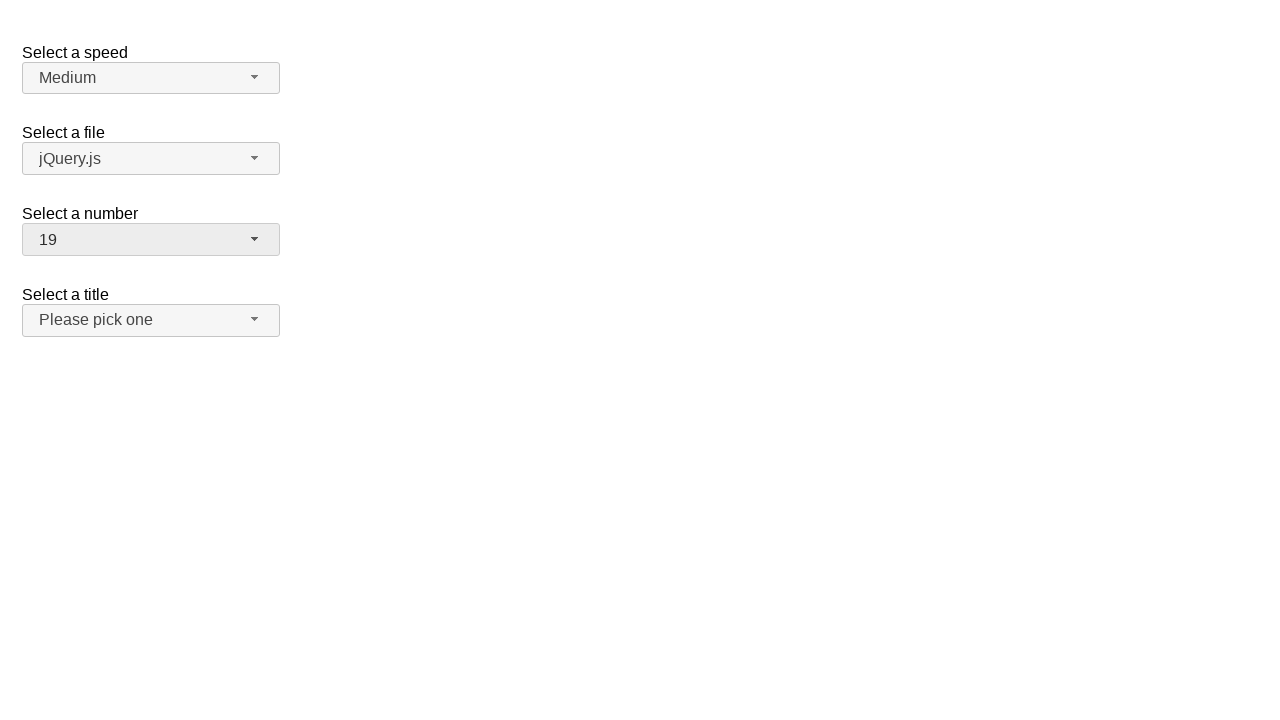

Clicked dropdown icon to open the menu at (255, 239) on span#number-button > span.ui-selectmenu-icon
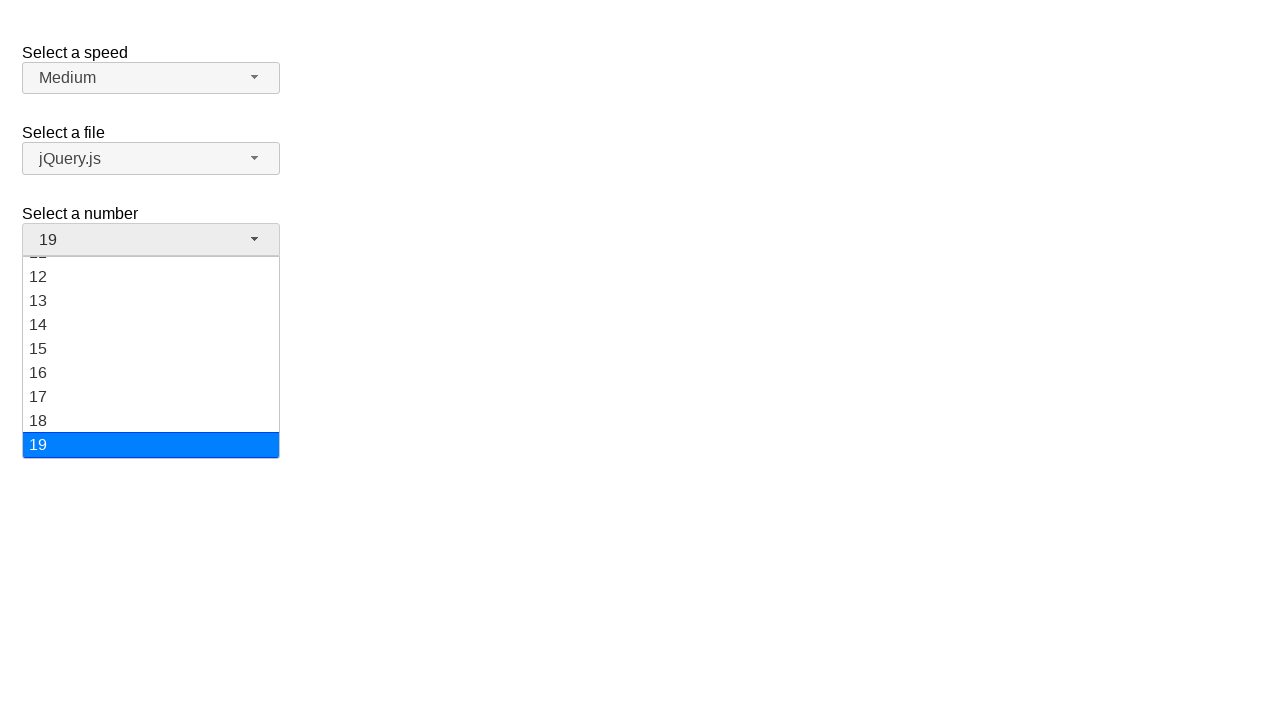

Dropdown menu loaded
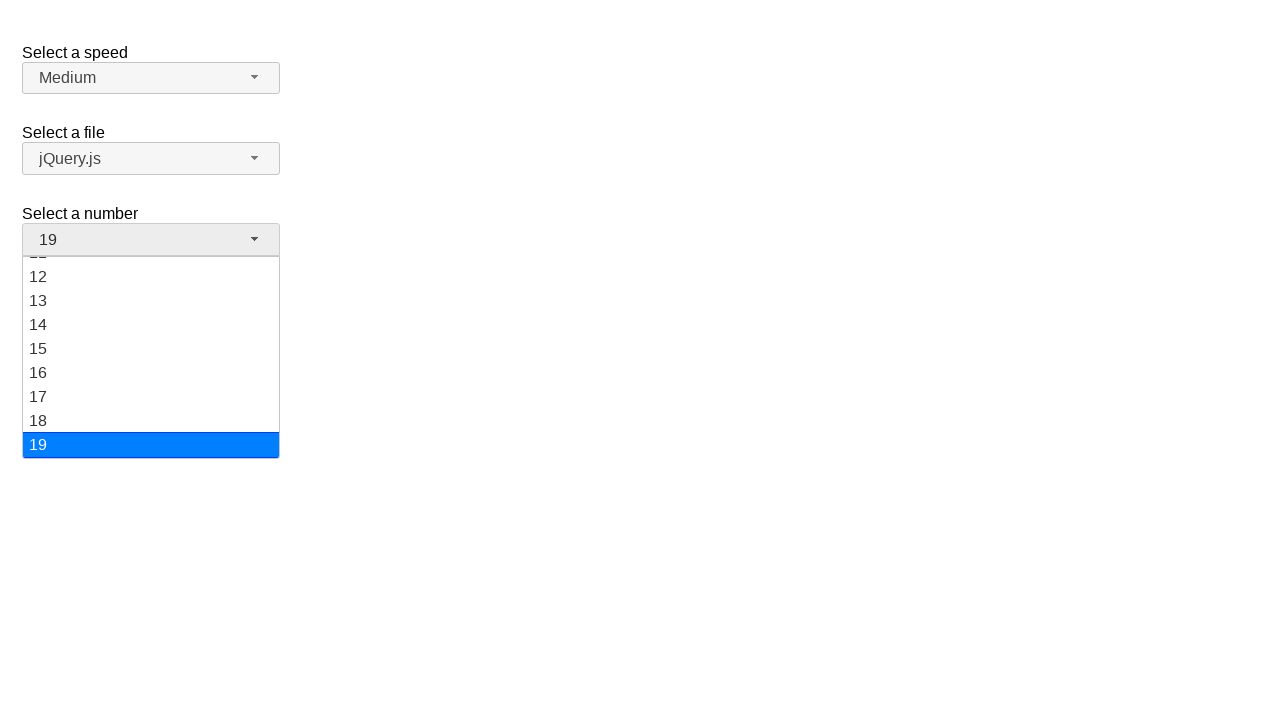

Selected value '3' from dropdown at (151, 317) on ul#number-menu div:has-text('3')
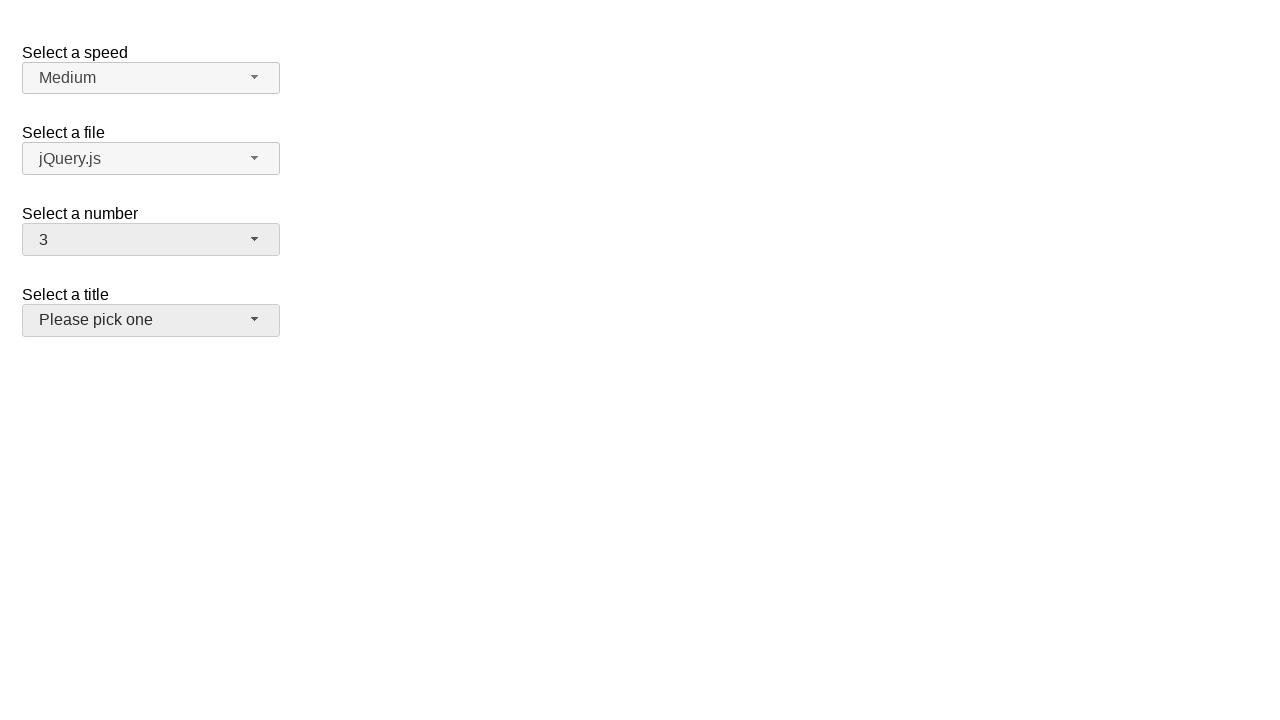

Verified that '3' is displayed in the dropdown
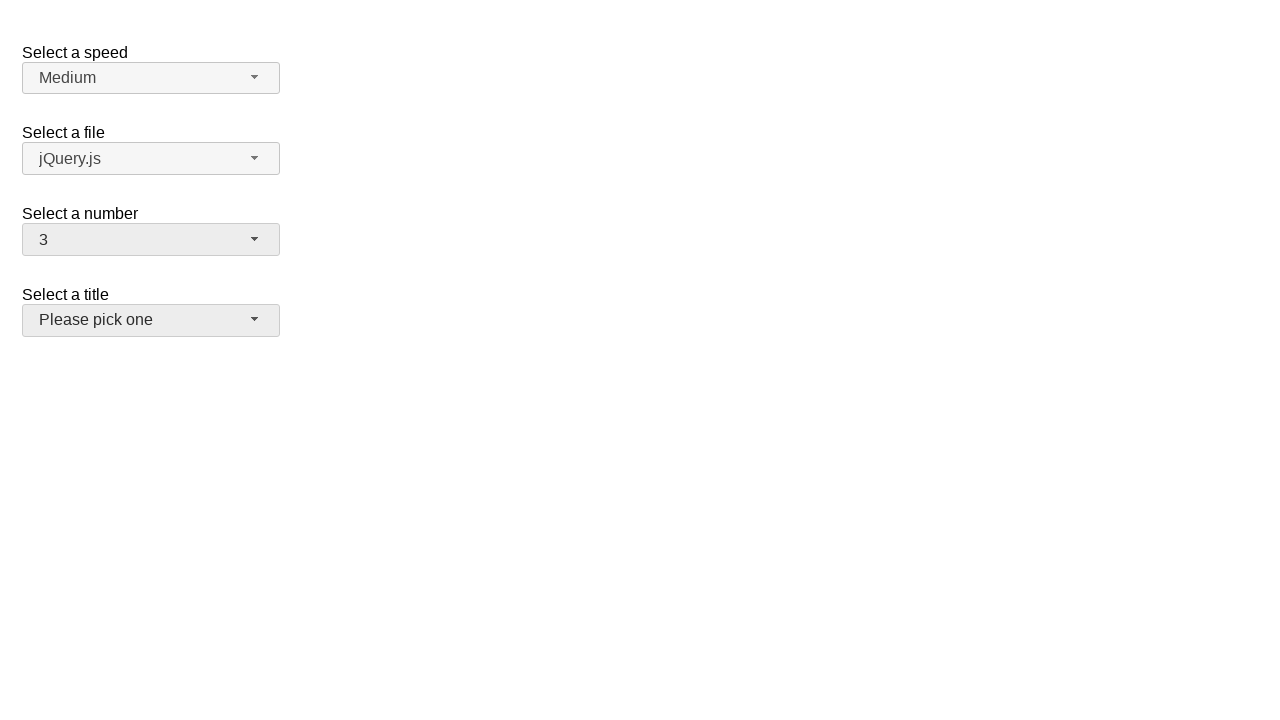

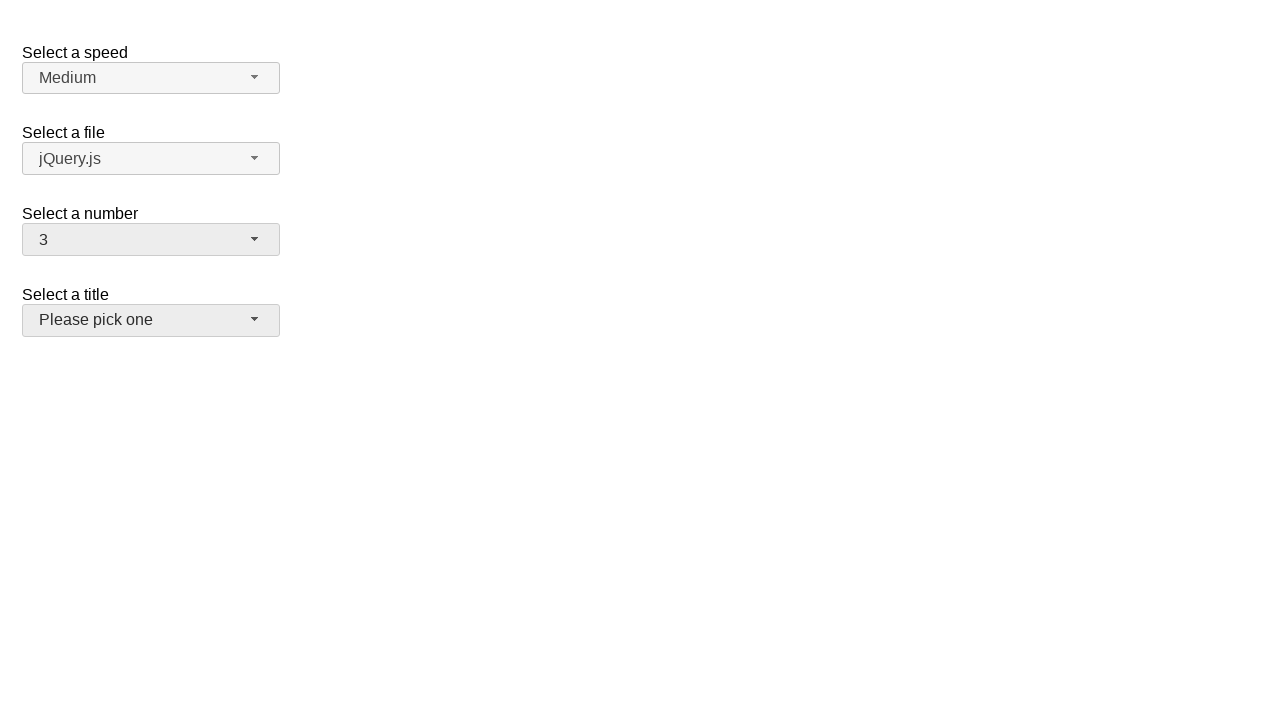